Tests filtering to display all items after applying other filters

Starting URL: https://demo.playwright.dev/todomvc

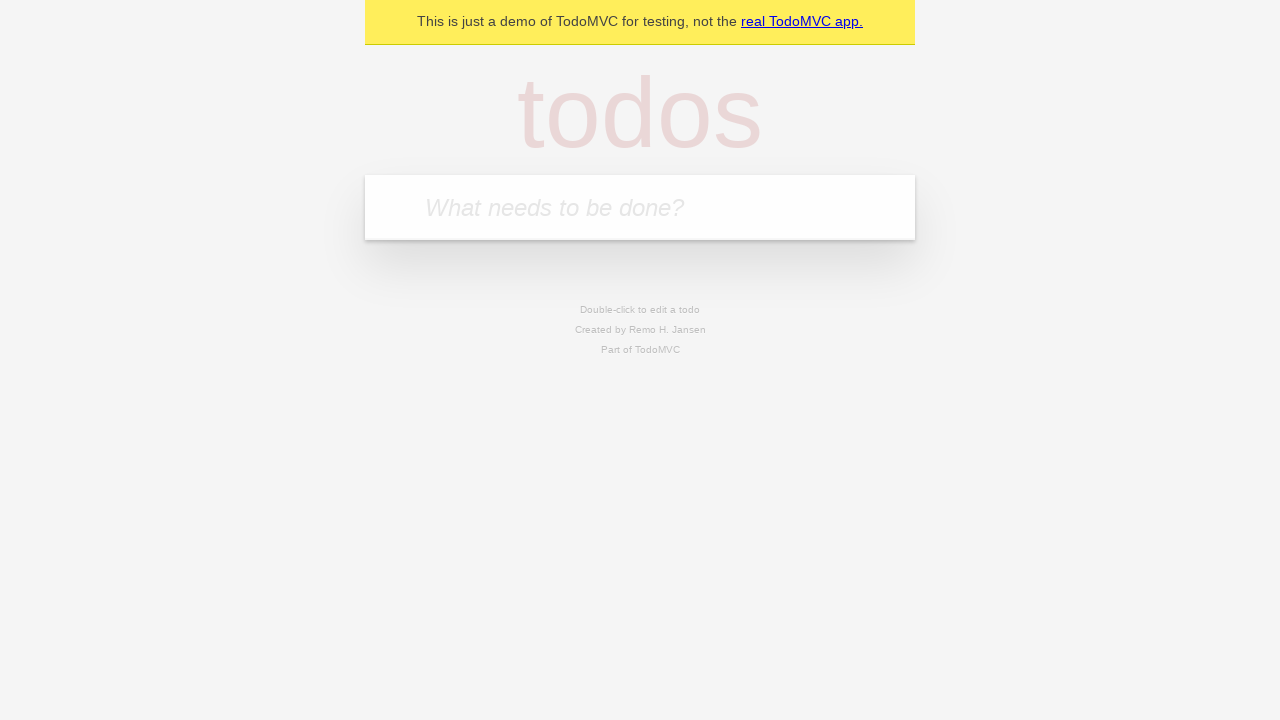

Filled todo input with 'buy some cheese' on internal:attr=[placeholder="What needs to be done?"i]
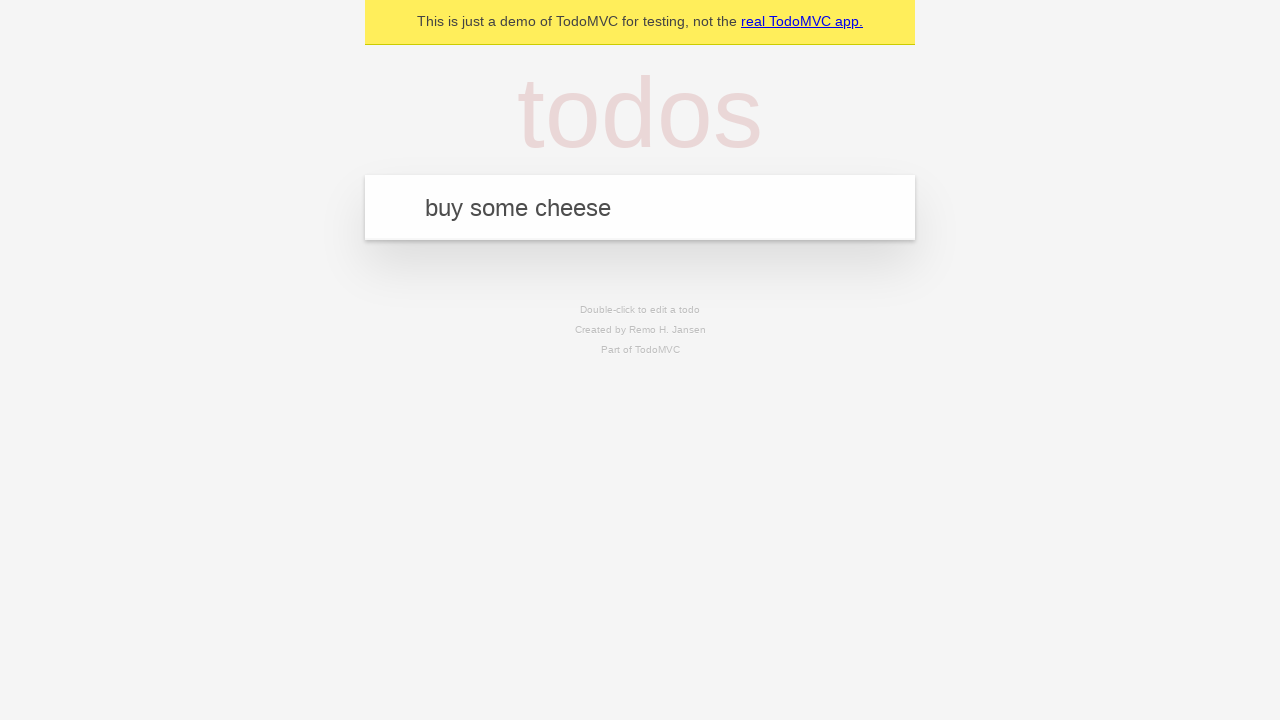

Pressed Enter to add 'buy some cheese' to the todo list on internal:attr=[placeholder="What needs to be done?"i]
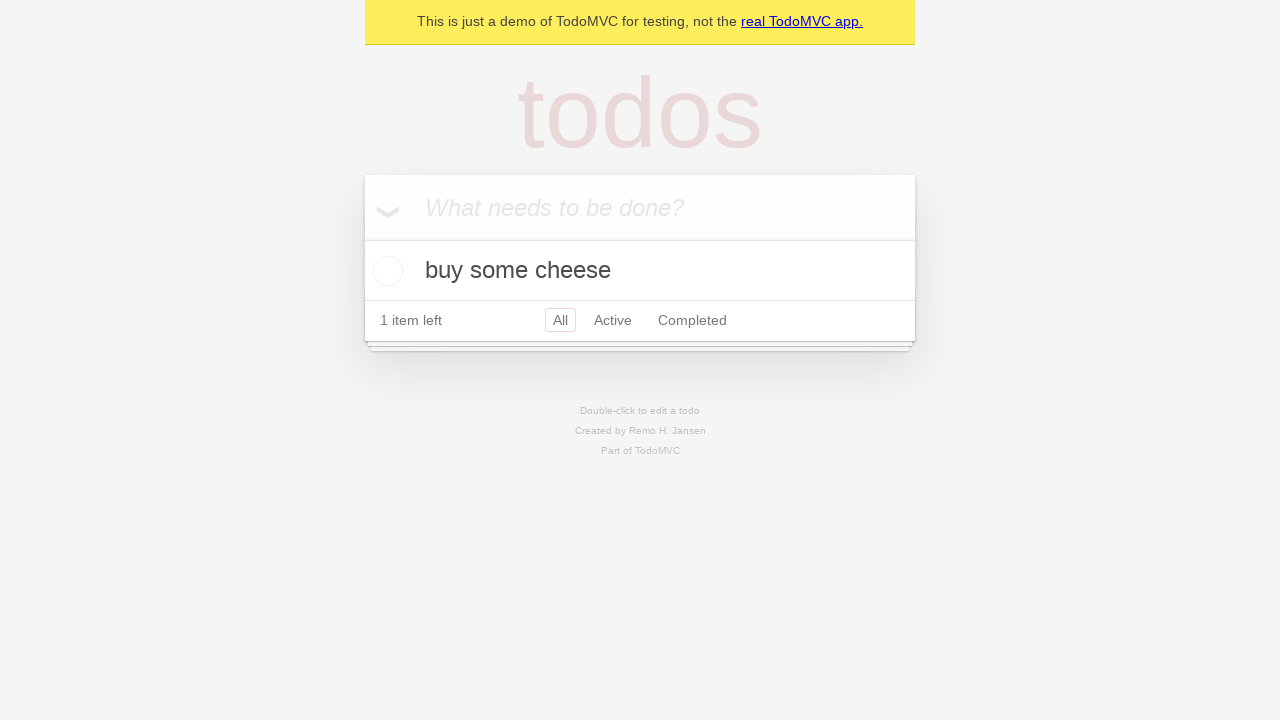

Filled todo input with 'feed the cat' on internal:attr=[placeholder="What needs to be done?"i]
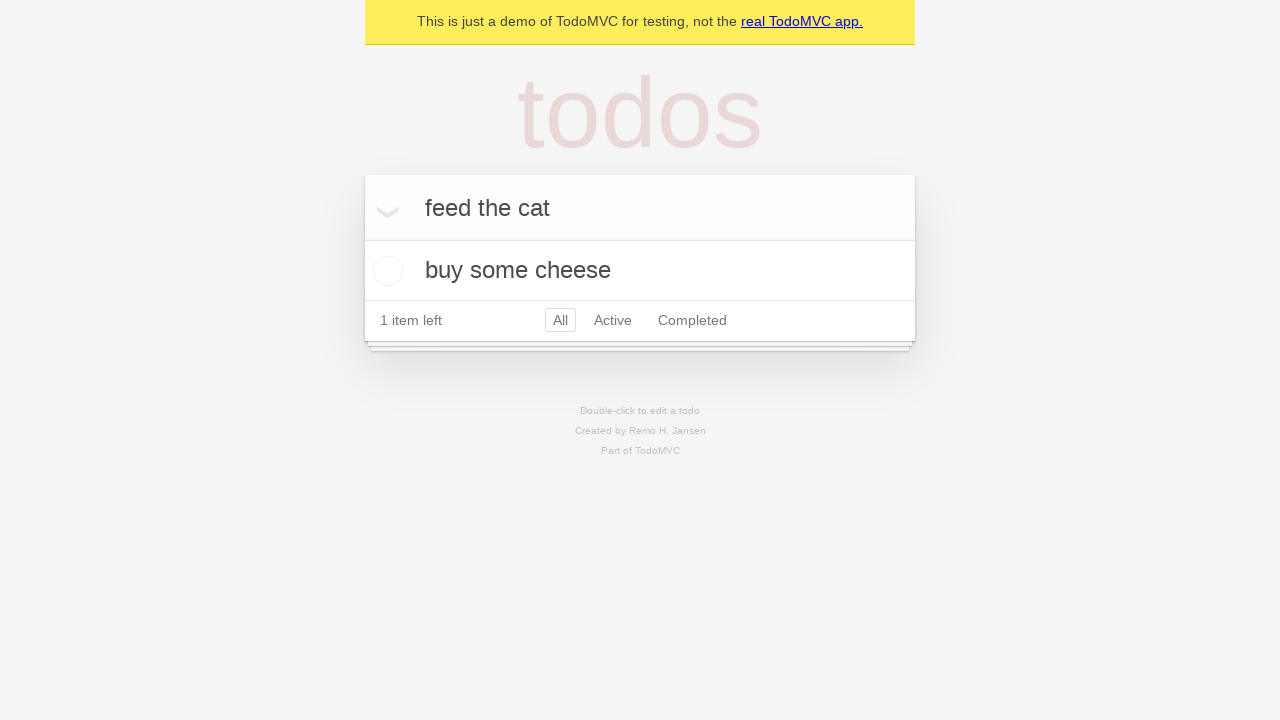

Pressed Enter to add 'feed the cat' to the todo list on internal:attr=[placeholder="What needs to be done?"i]
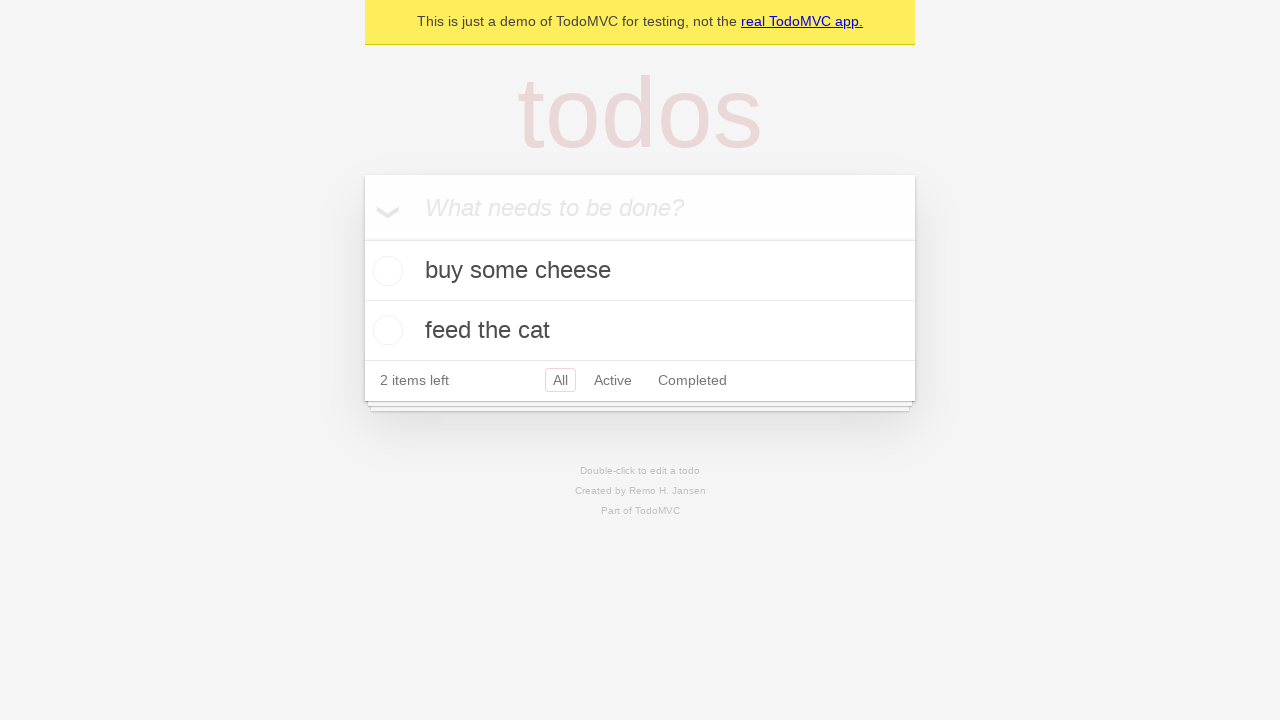

Filled todo input with 'book a doctors appointment' on internal:attr=[placeholder="What needs to be done?"i]
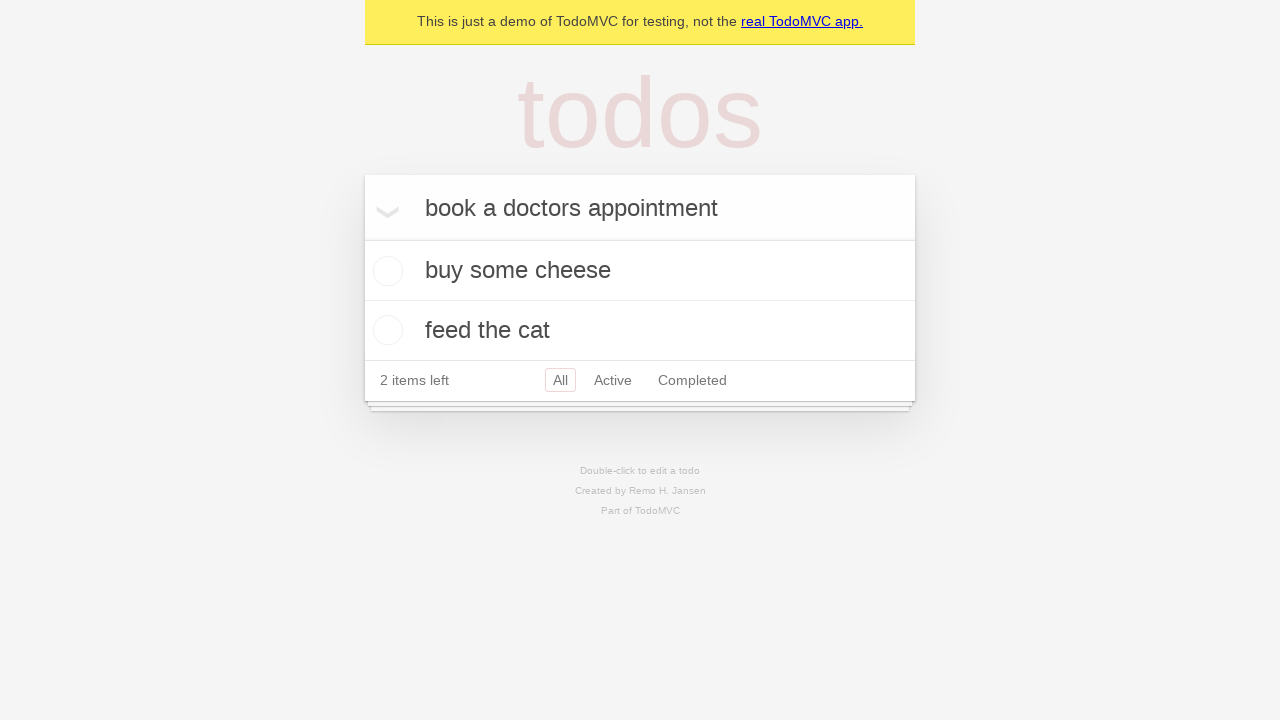

Pressed Enter to add 'book a doctors appointment' to the todo list on internal:attr=[placeholder="What needs to be done?"i]
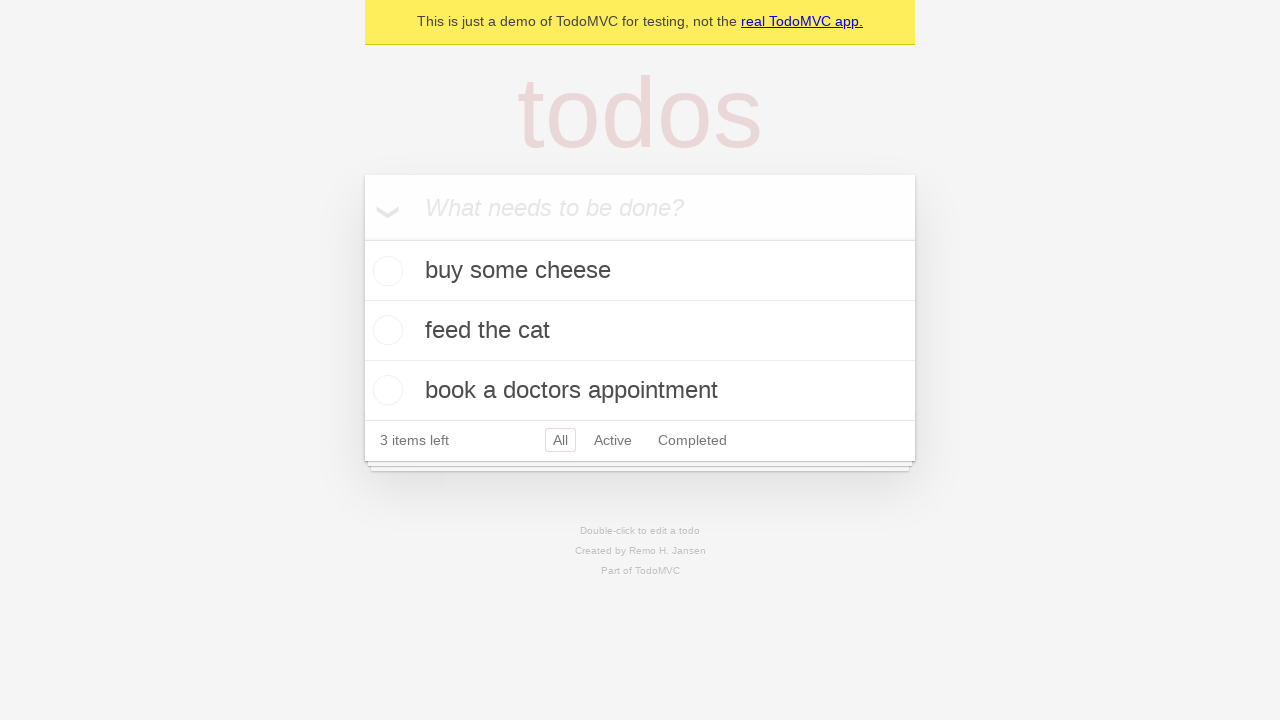

Waited for all 3 todos to be added to the list
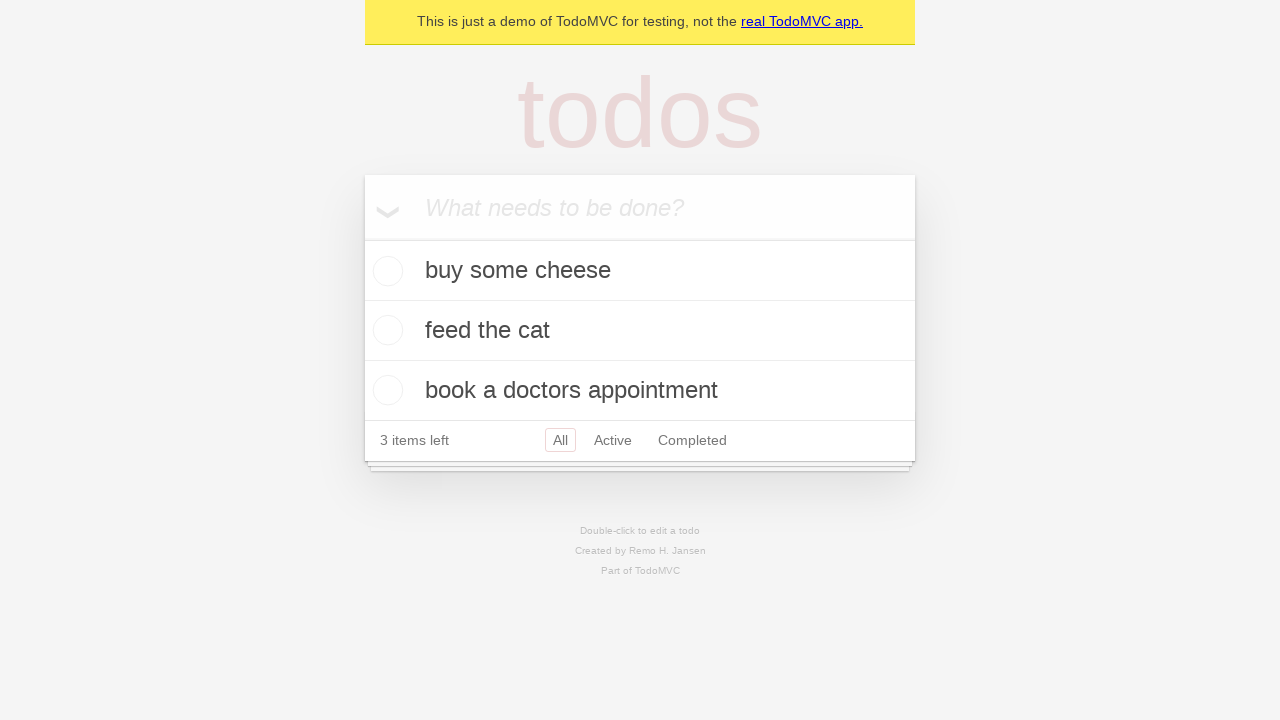

Checked the second todo item as completed at (385, 330) on internal:testid=[data-testid="todo-item"s] >> nth=1 >> internal:role=checkbox
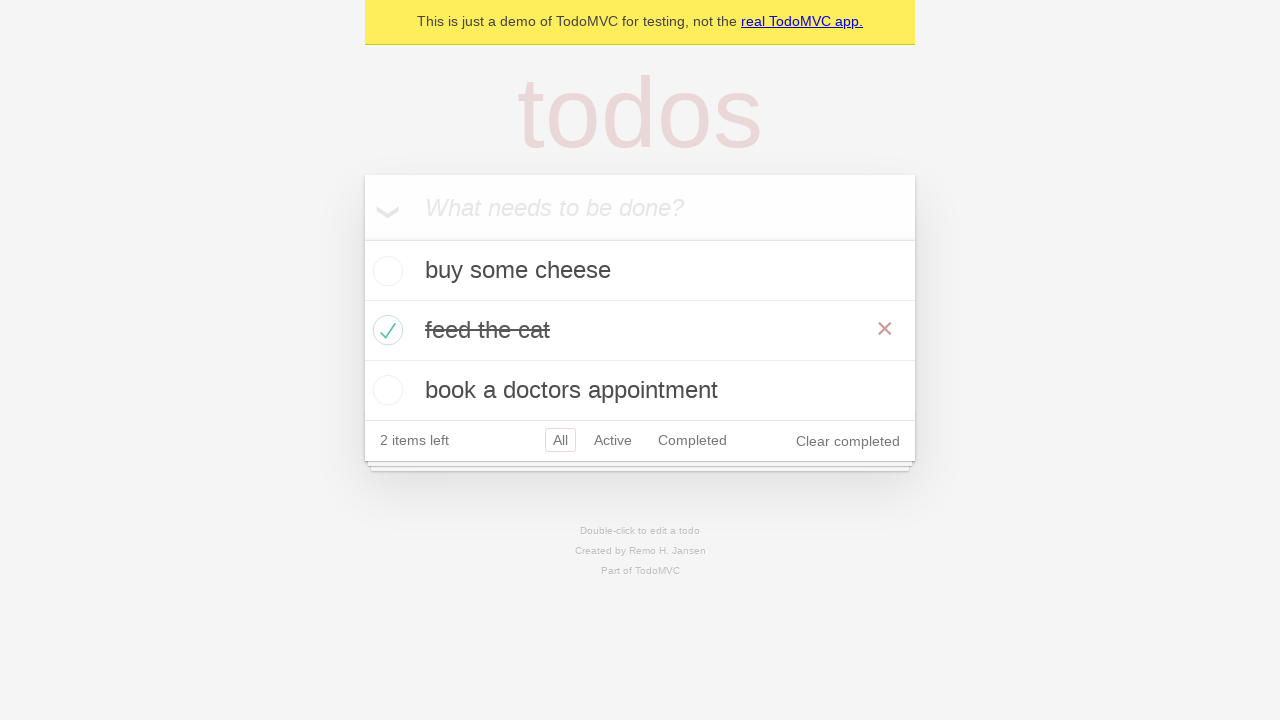

Clicked Active filter to display only active todos at (613, 440) on internal:role=link[name="Active"i]
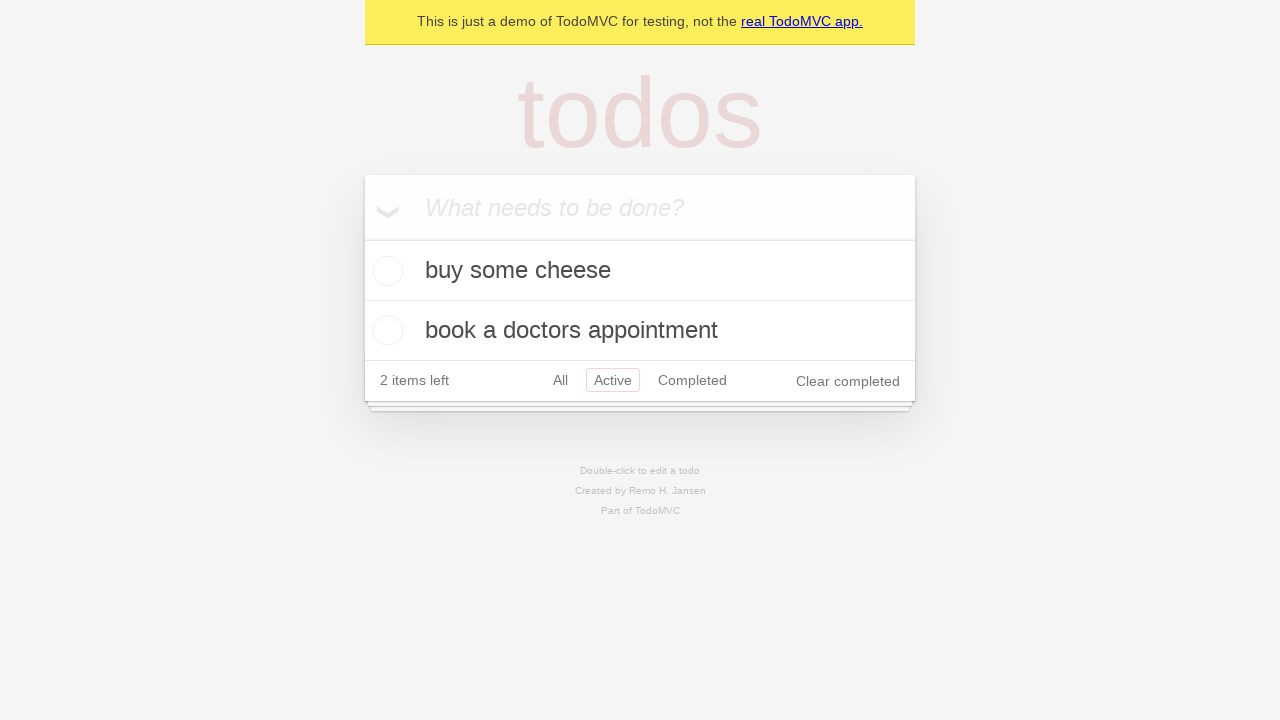

Clicked Completed filter to display only completed todos at (692, 380) on internal:role=link[name="Completed"i]
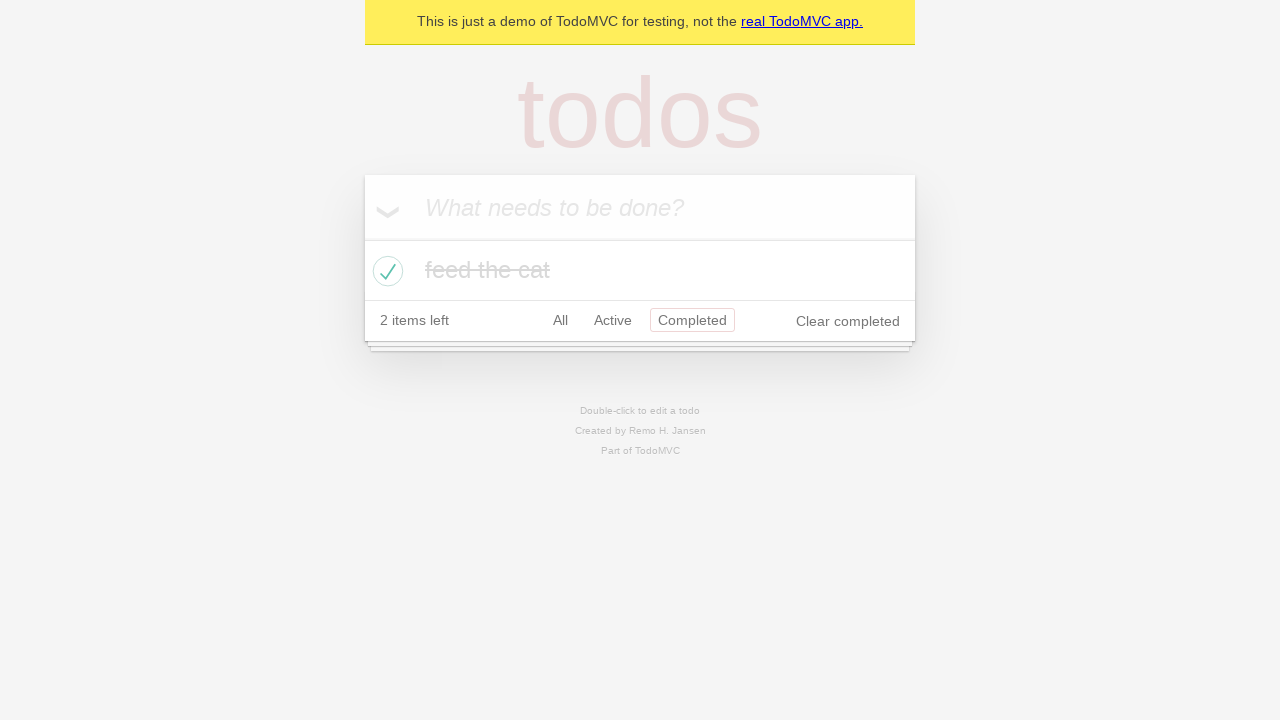

Clicked All filter to display all todos at (560, 320) on internal:role=link[name="All"i]
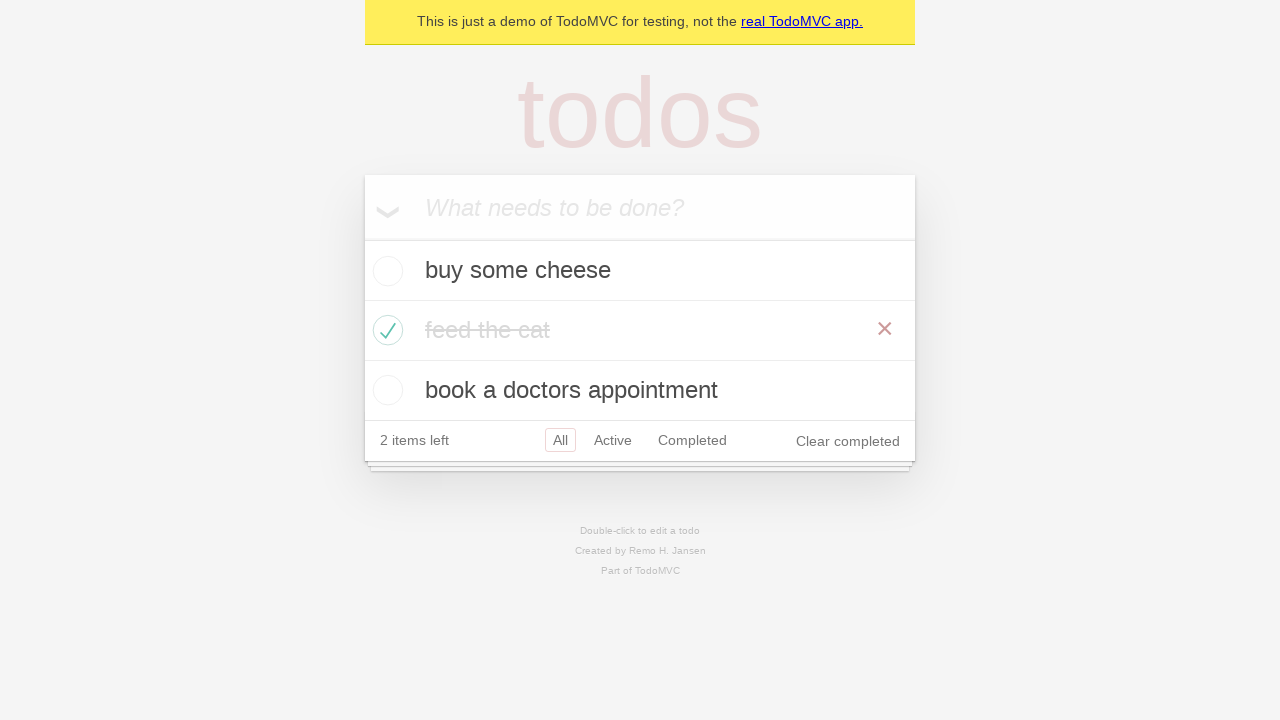

Verified that all 3 todos are now displayed after applying All filter
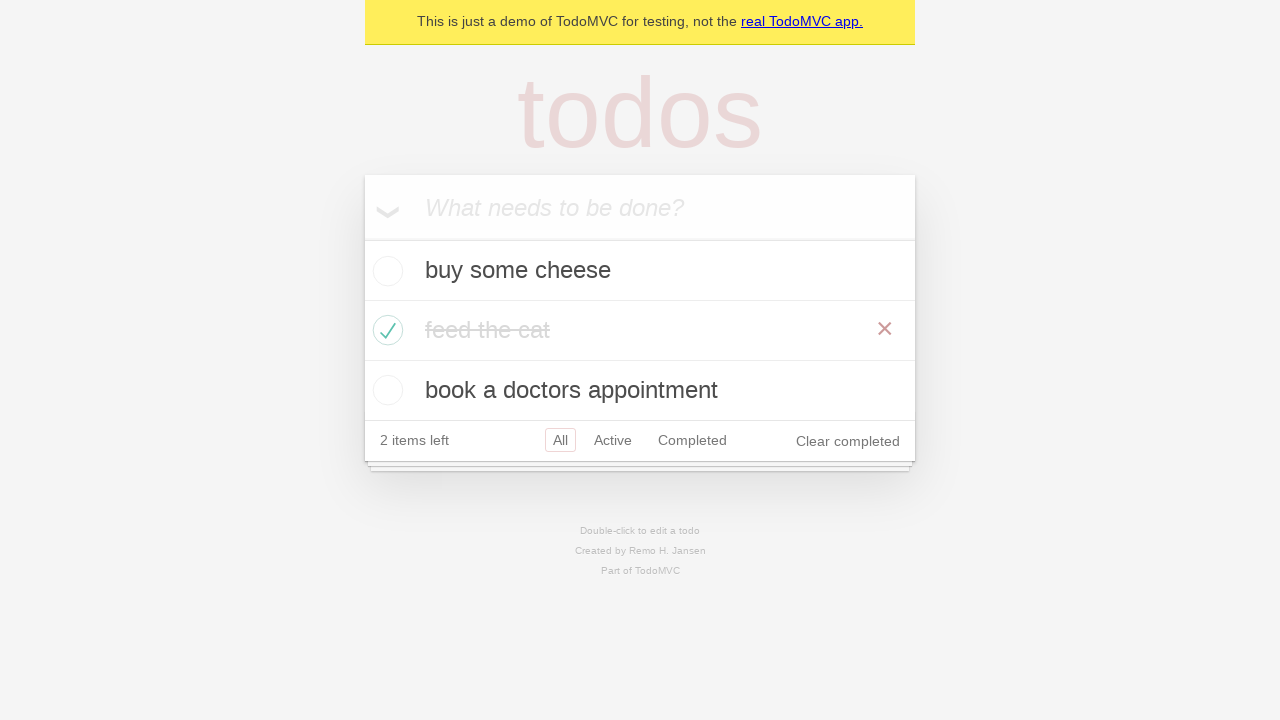

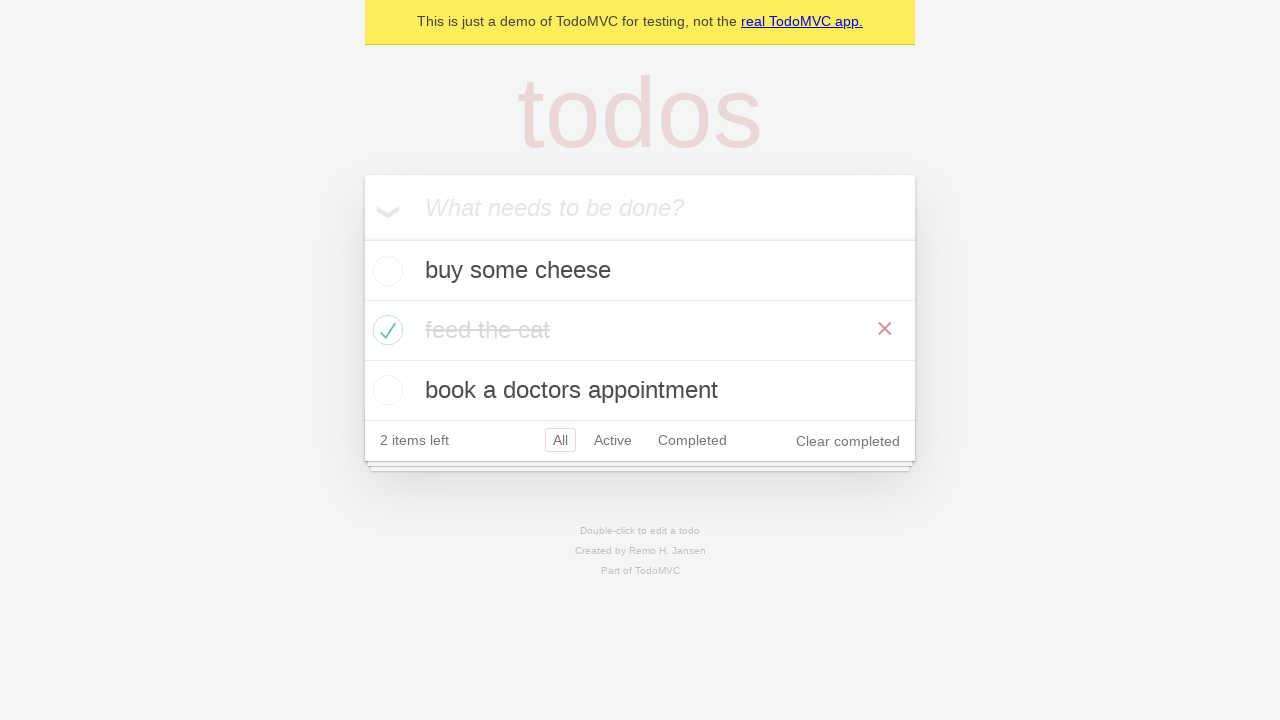